Tests Hacker News search functionality by searching for "testdriven" and verifying results appear

Starting URL: https://news.ycombinator.com

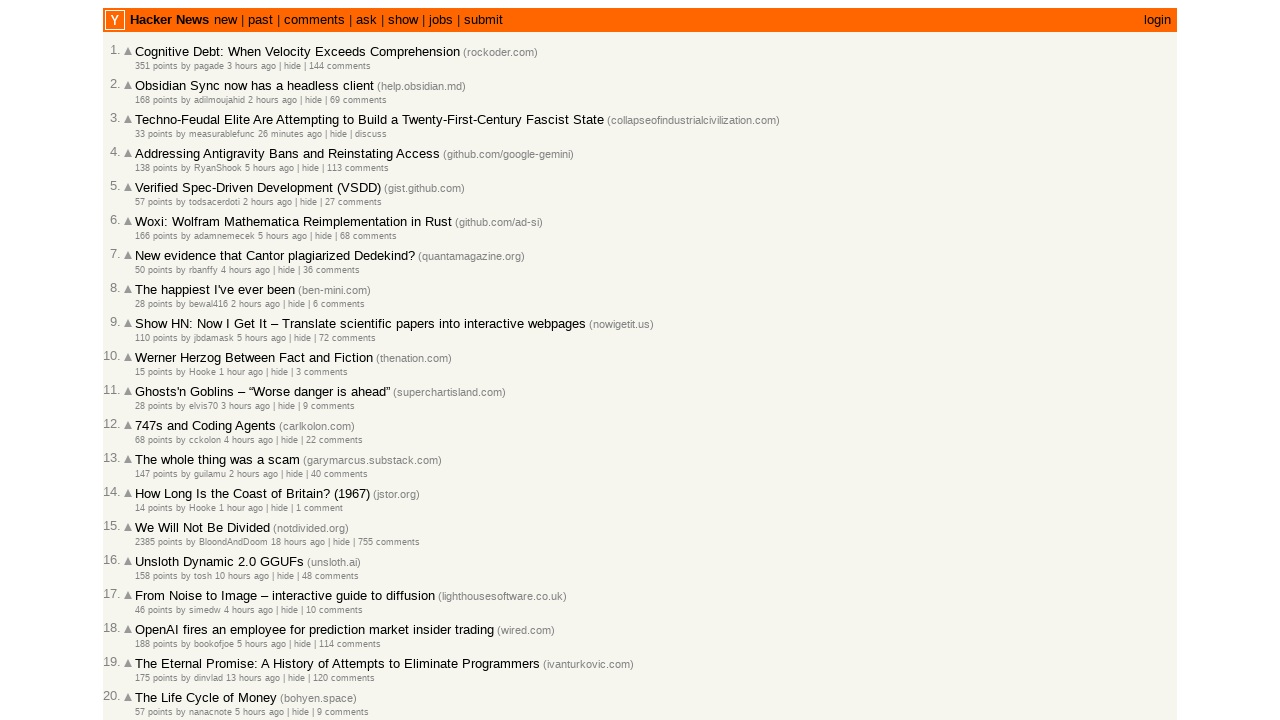

Filled search box with 'testdriven' on input[name='q']
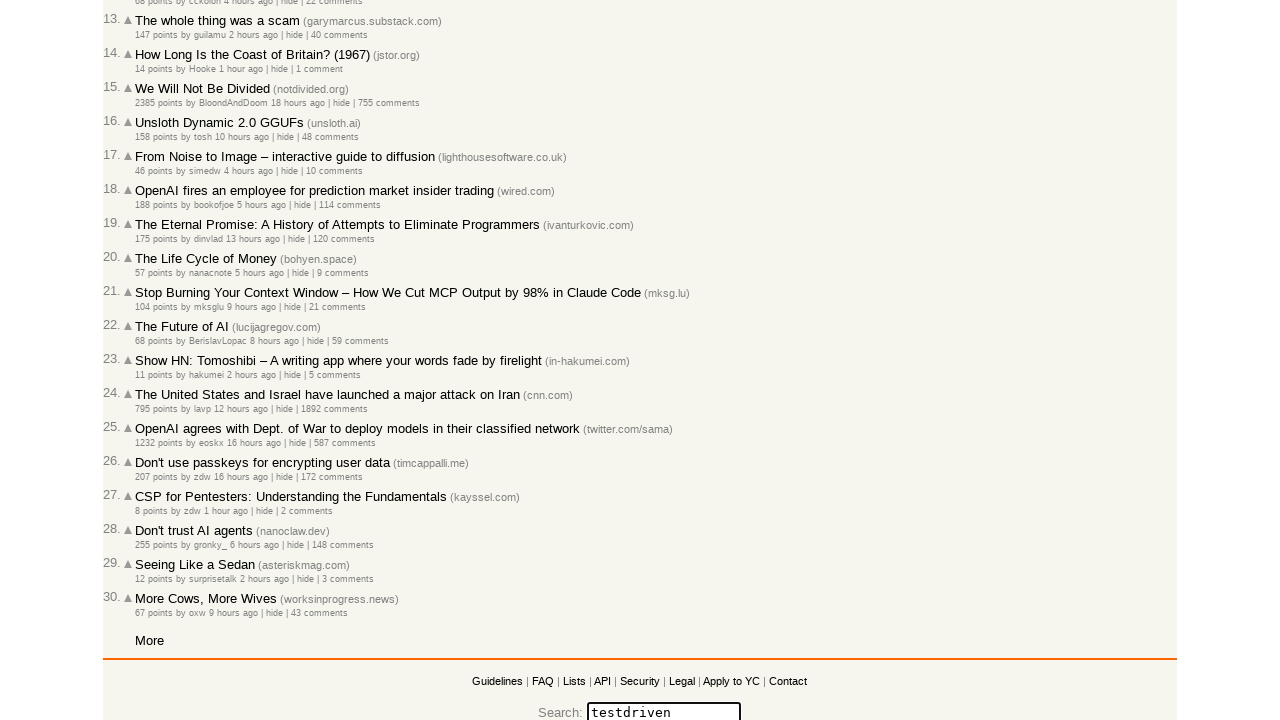

Pressed Enter to submit search on input[name='q']
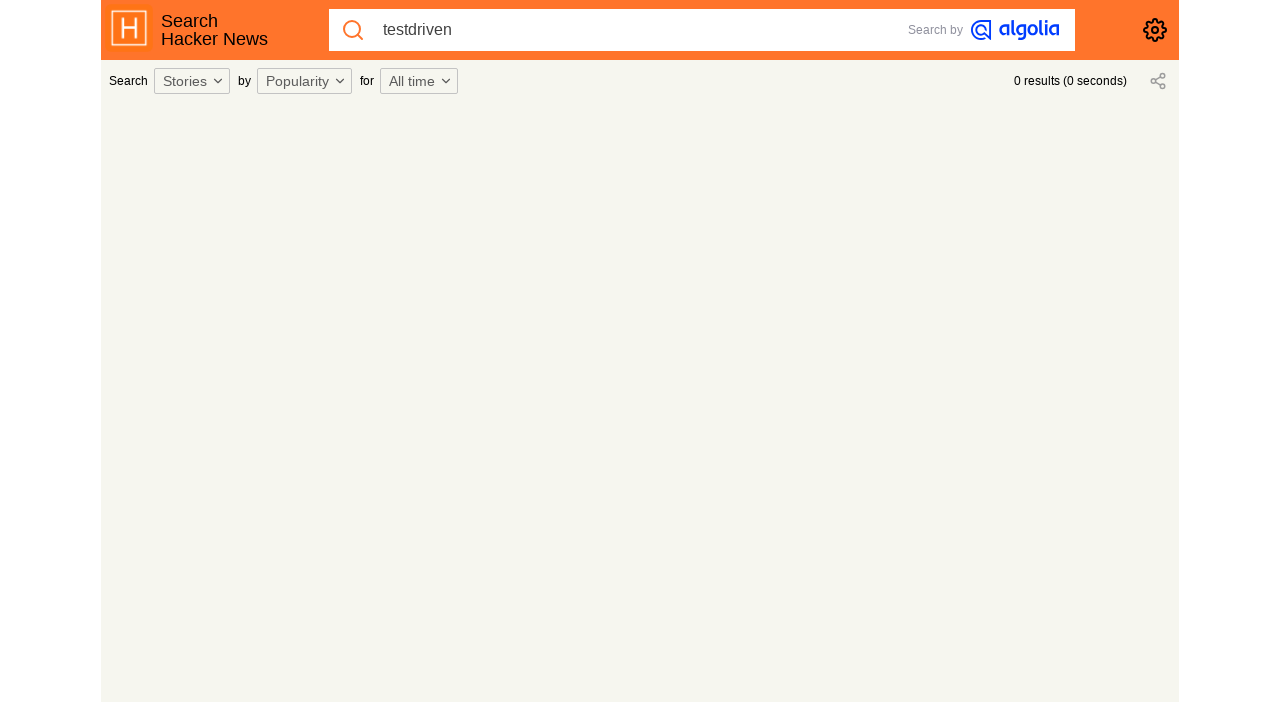

Search results loaded successfully
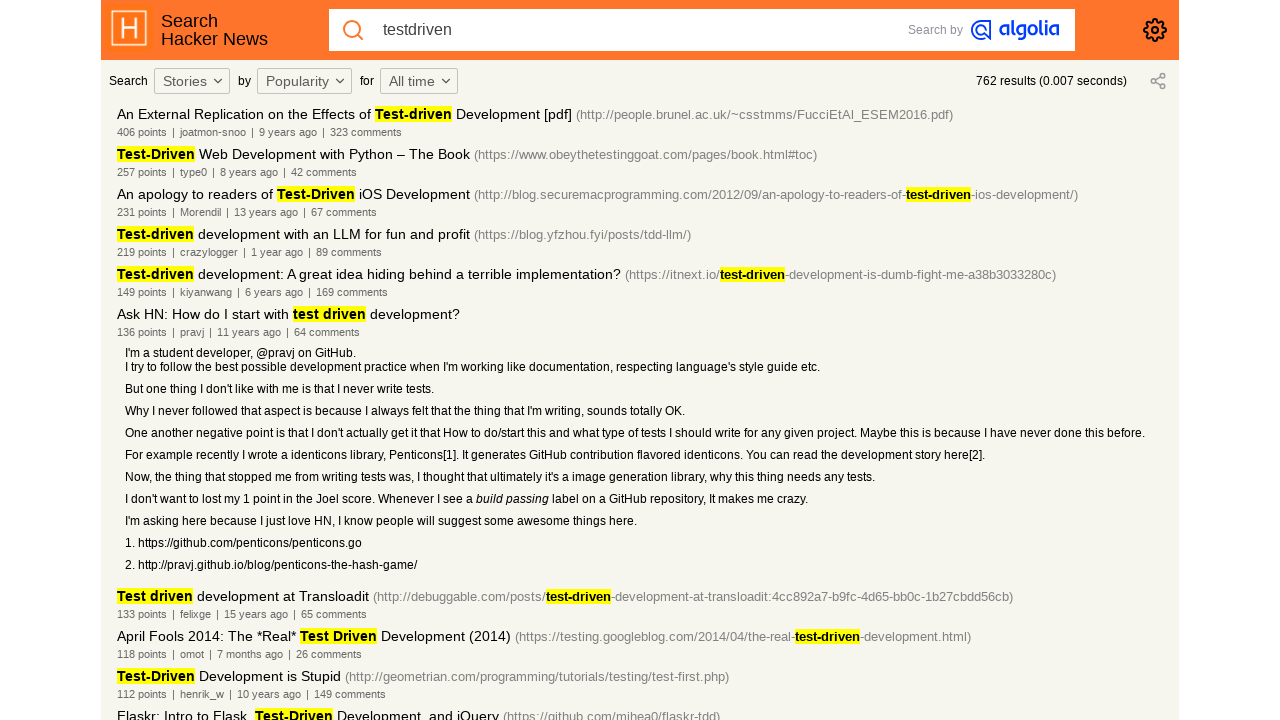

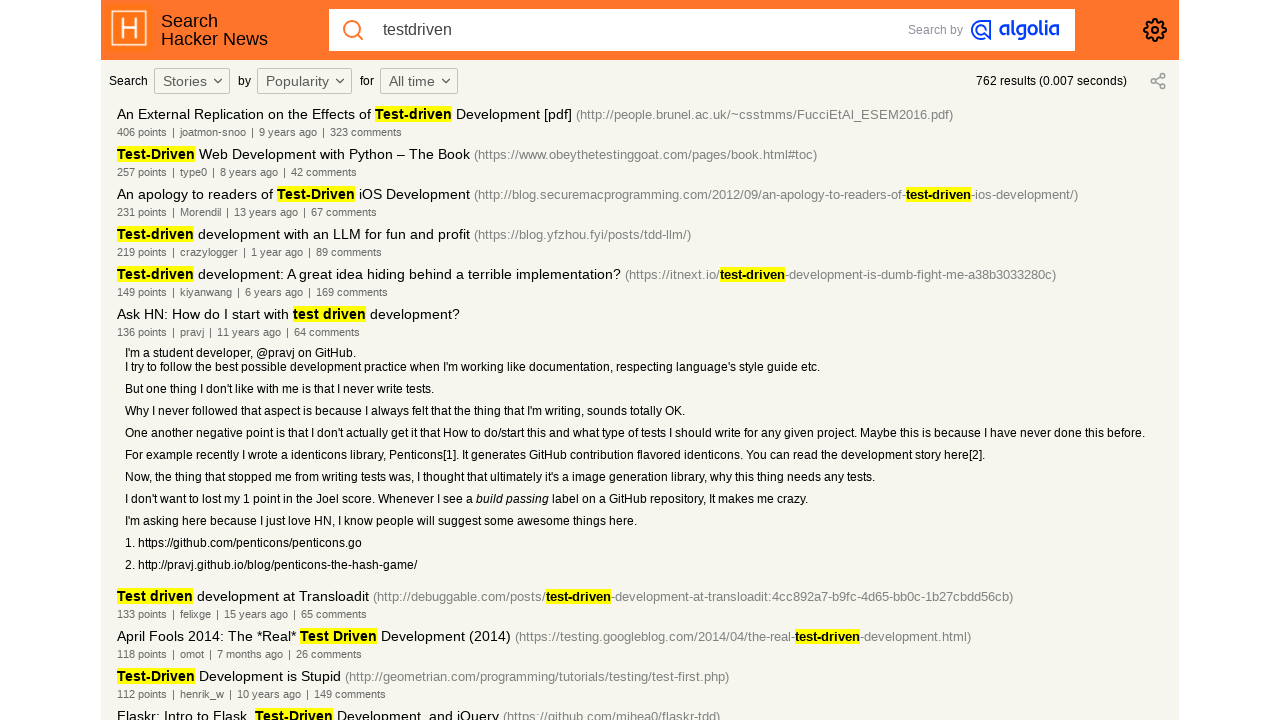